Navigates to SyntaxTechs website and verifies the page loads by checking the URL and title are accessible.

Starting URL: https://syntaxtechs.com

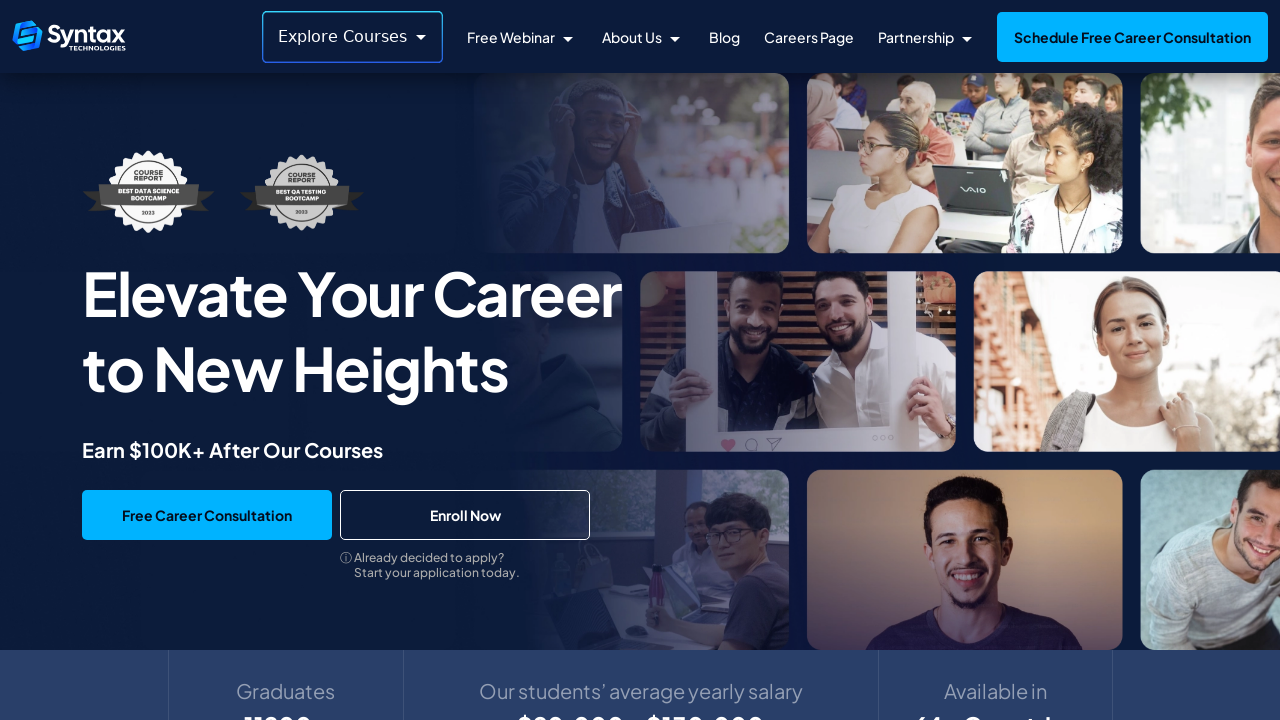

Waited for page to reach domcontentloaded state
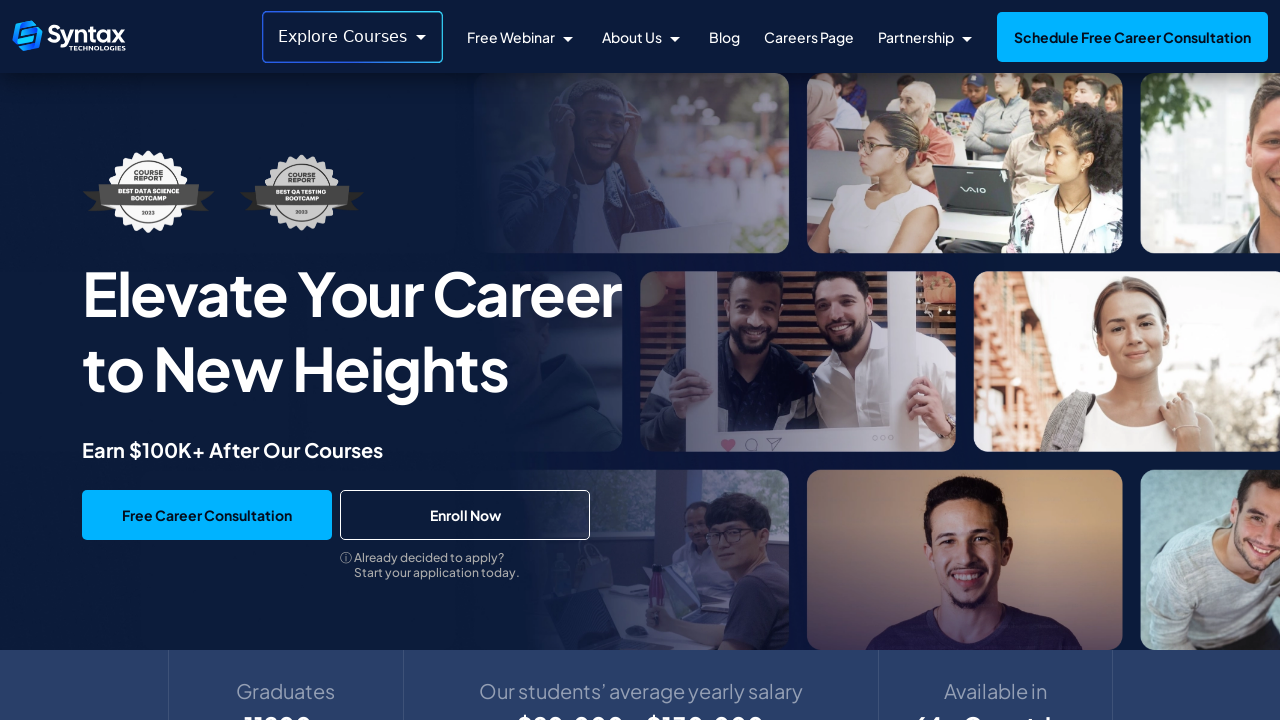

Retrieved current URL: https://www.syntaxtechs.com/
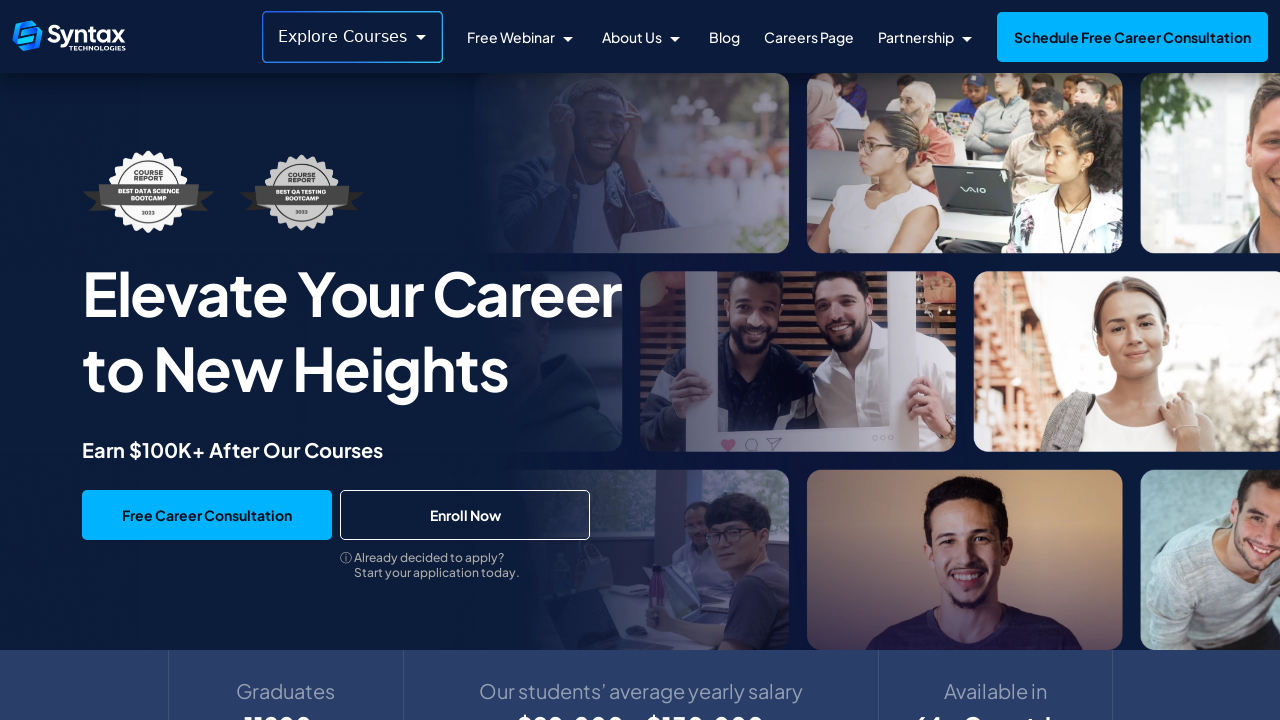

Retrieved page title: Syntax Technologies: Top Online Courses & Certifications
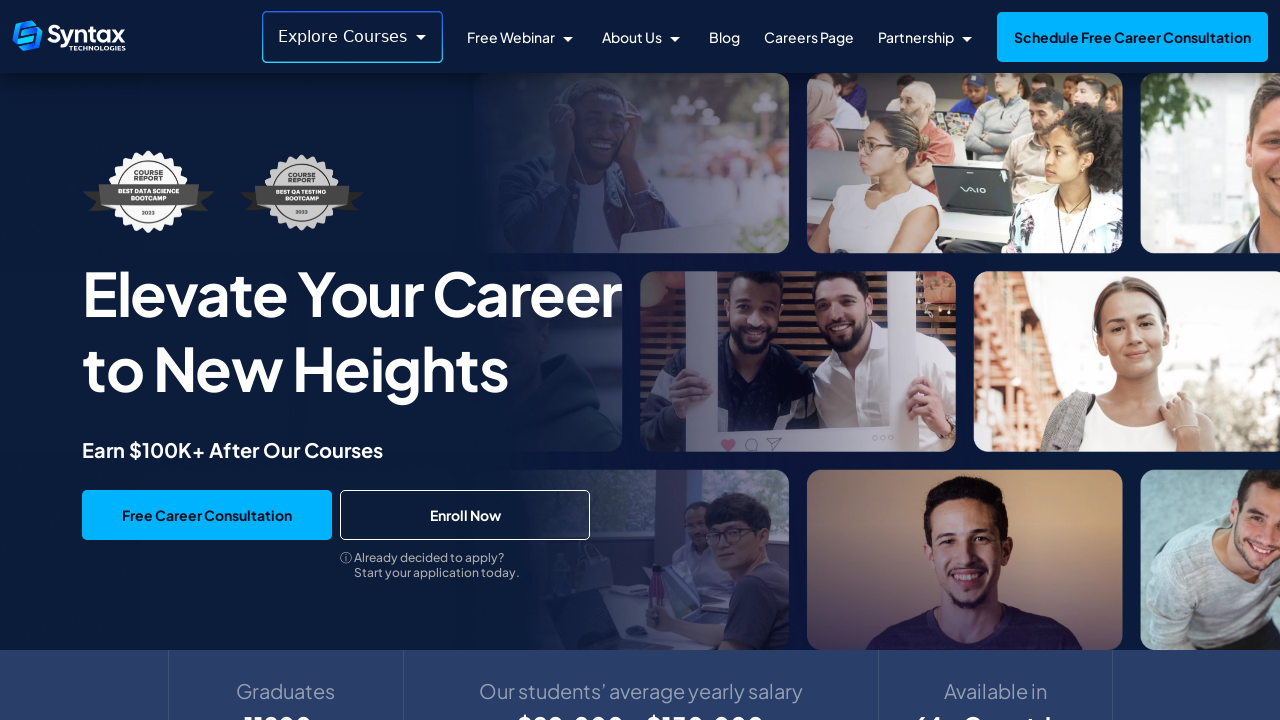

Verified that 'syntaxtechs' is present in the current URL
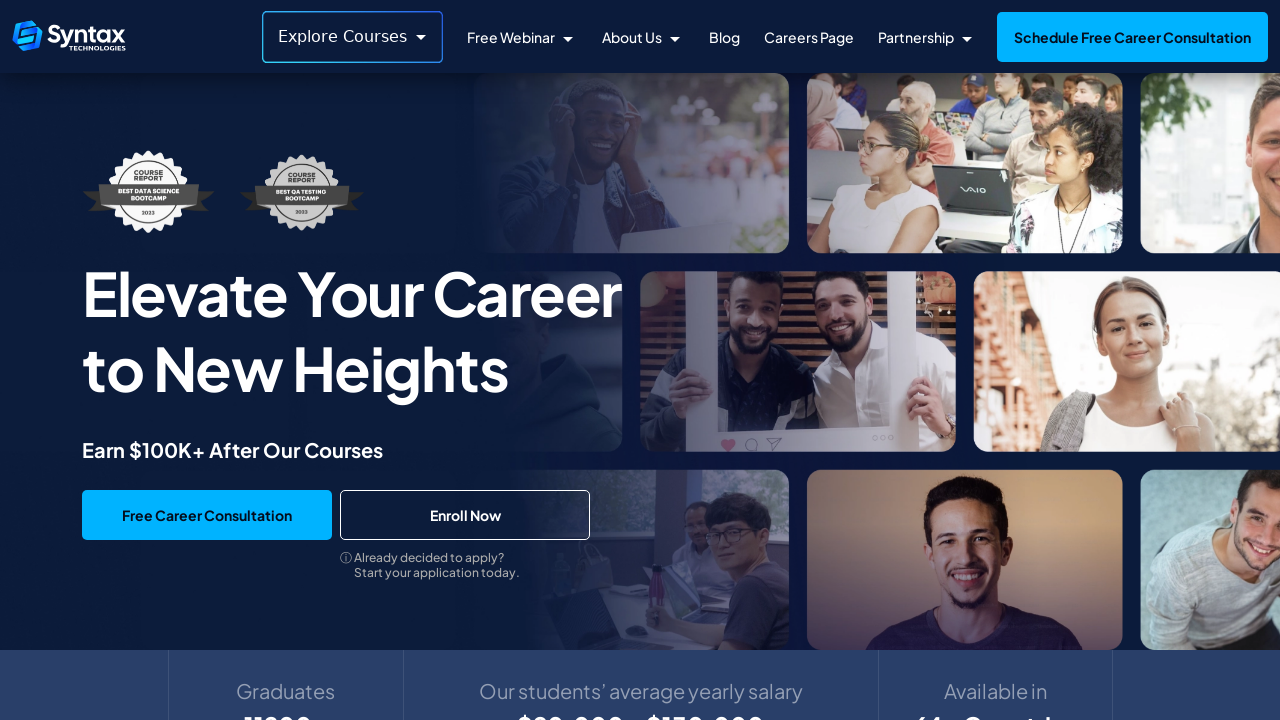

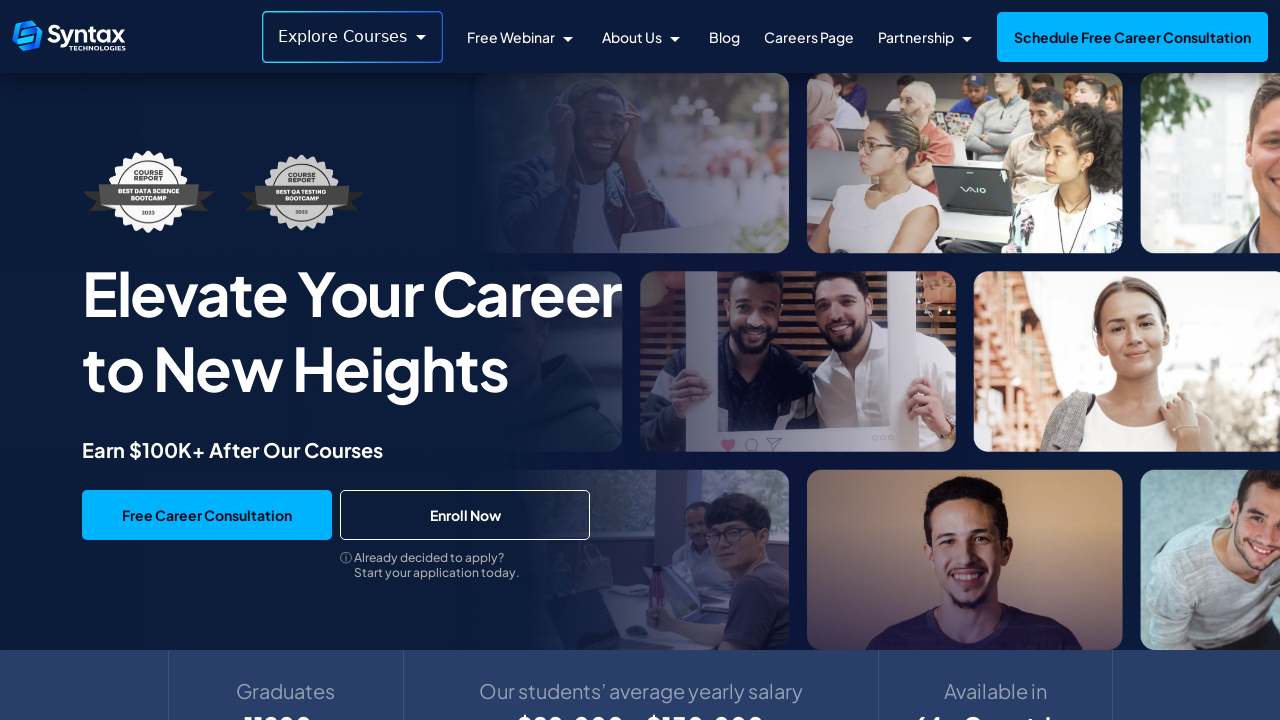